Tests text box functionality on DemoQA site by filling in the username field with a test value

Starting URL: https://demoqa.com/text-box

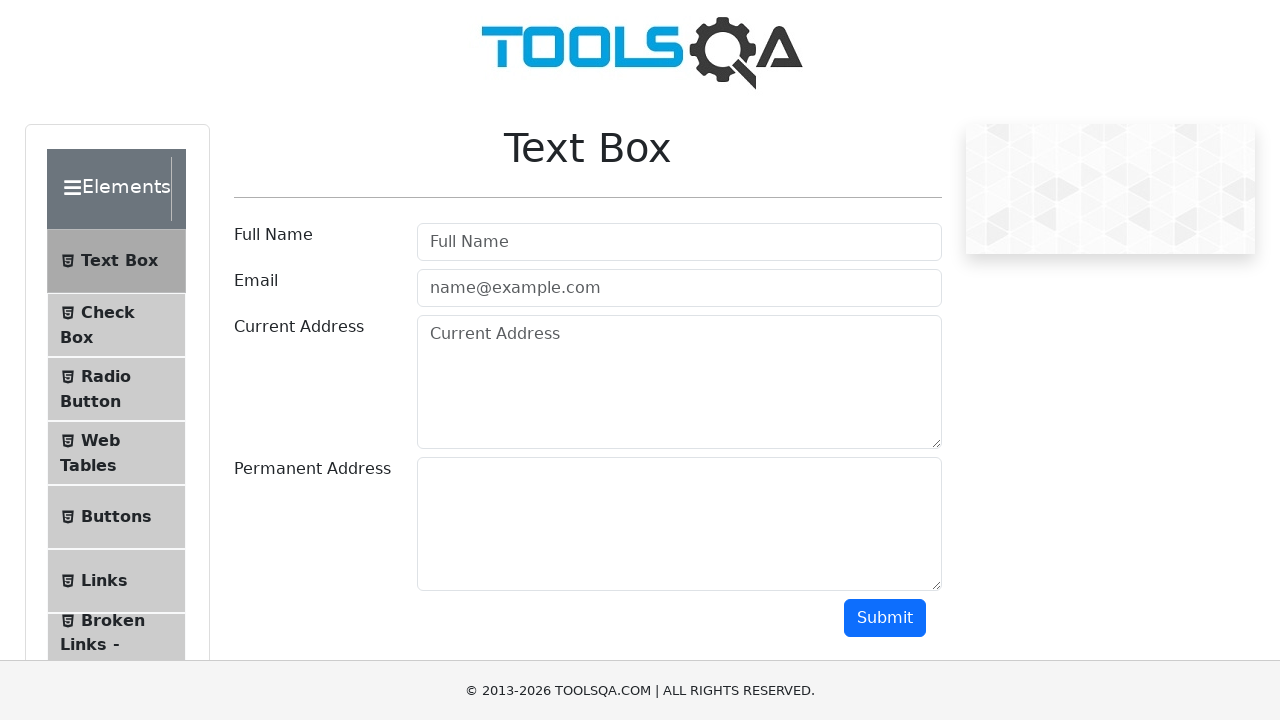

Navigated to DemoQA text-box page
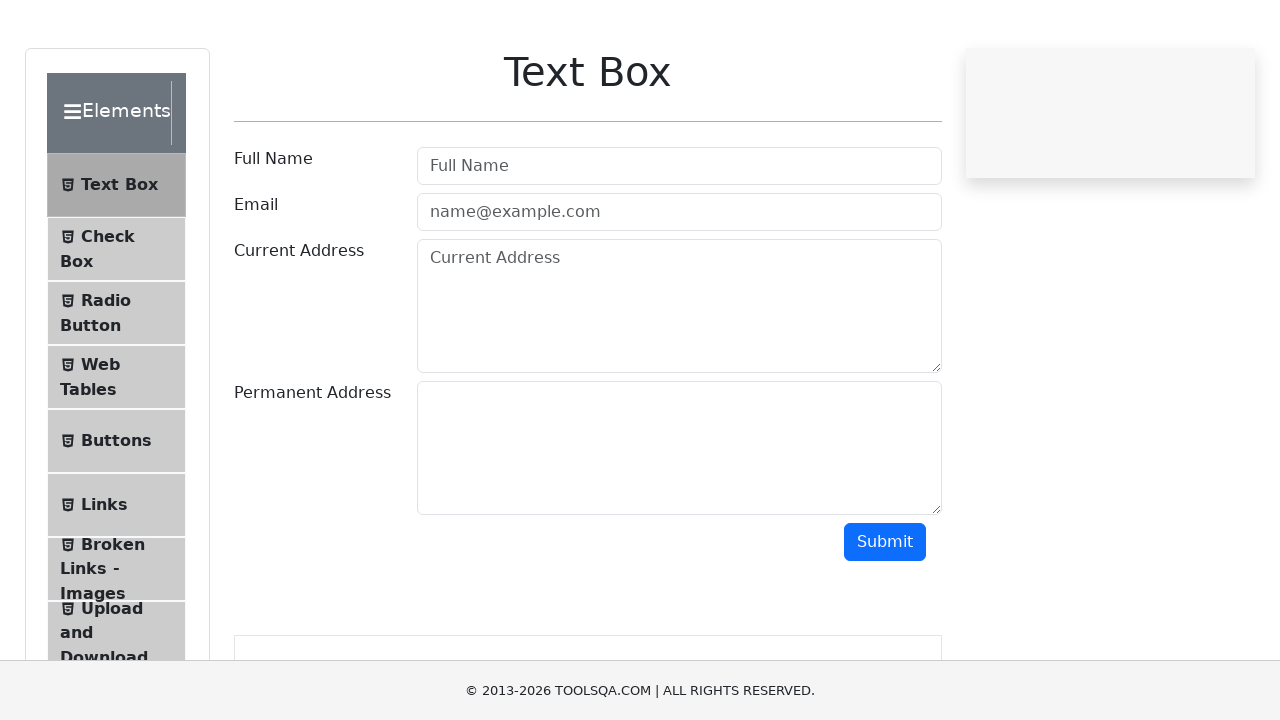

Filled username field with 'hellothere' on input#userName
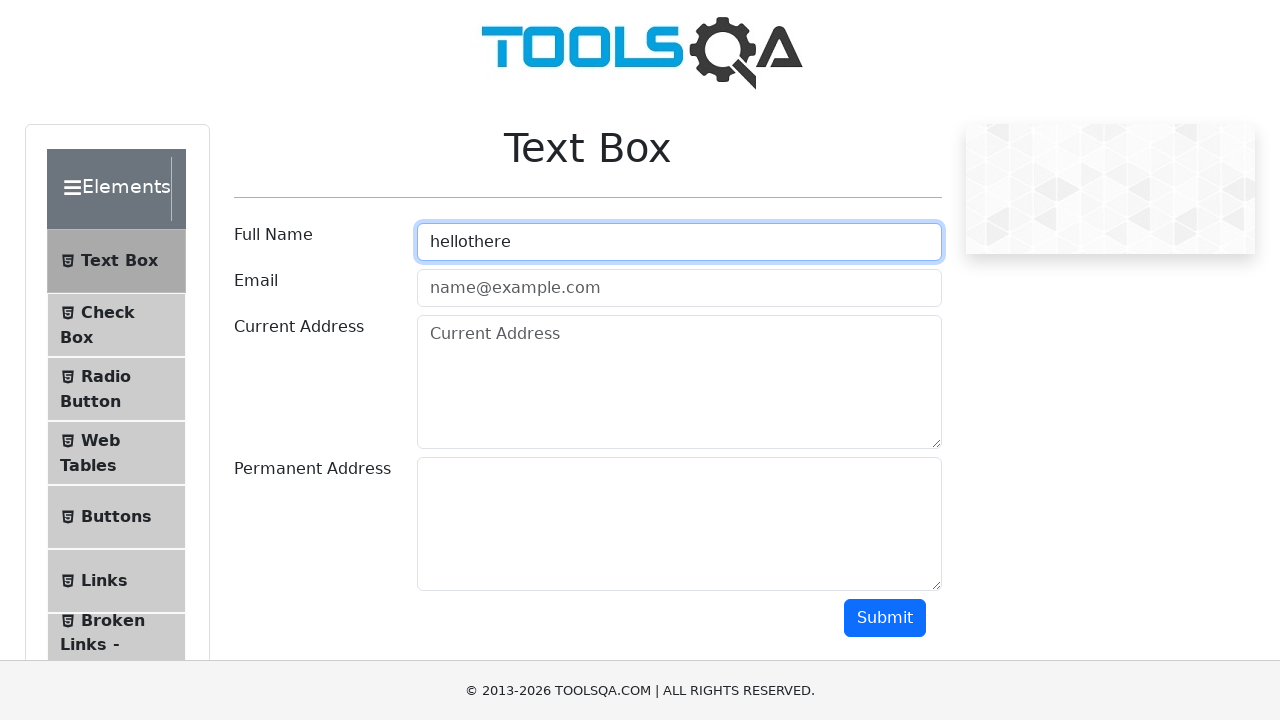

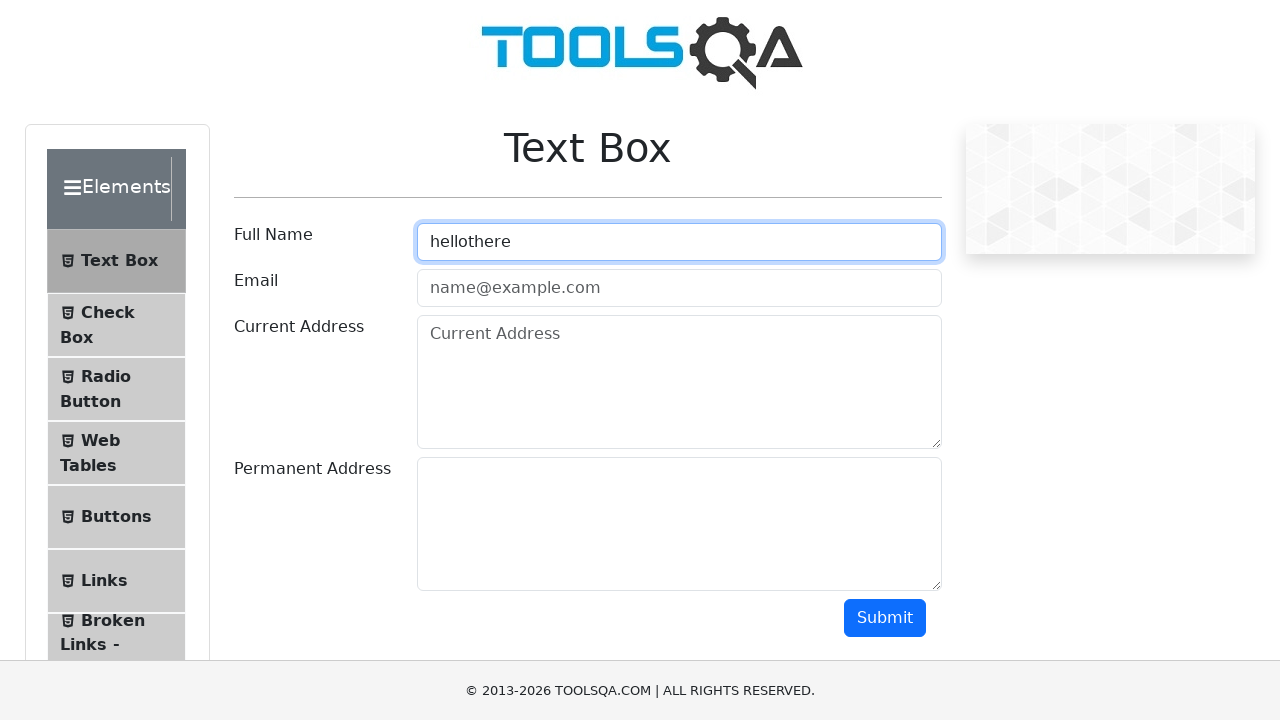